Tests Bootstrap dropdown handling by clicking on a dropdown element and selecting the BSNL option from the dropdown menu

Starting URL: https://paytm.com/recharge

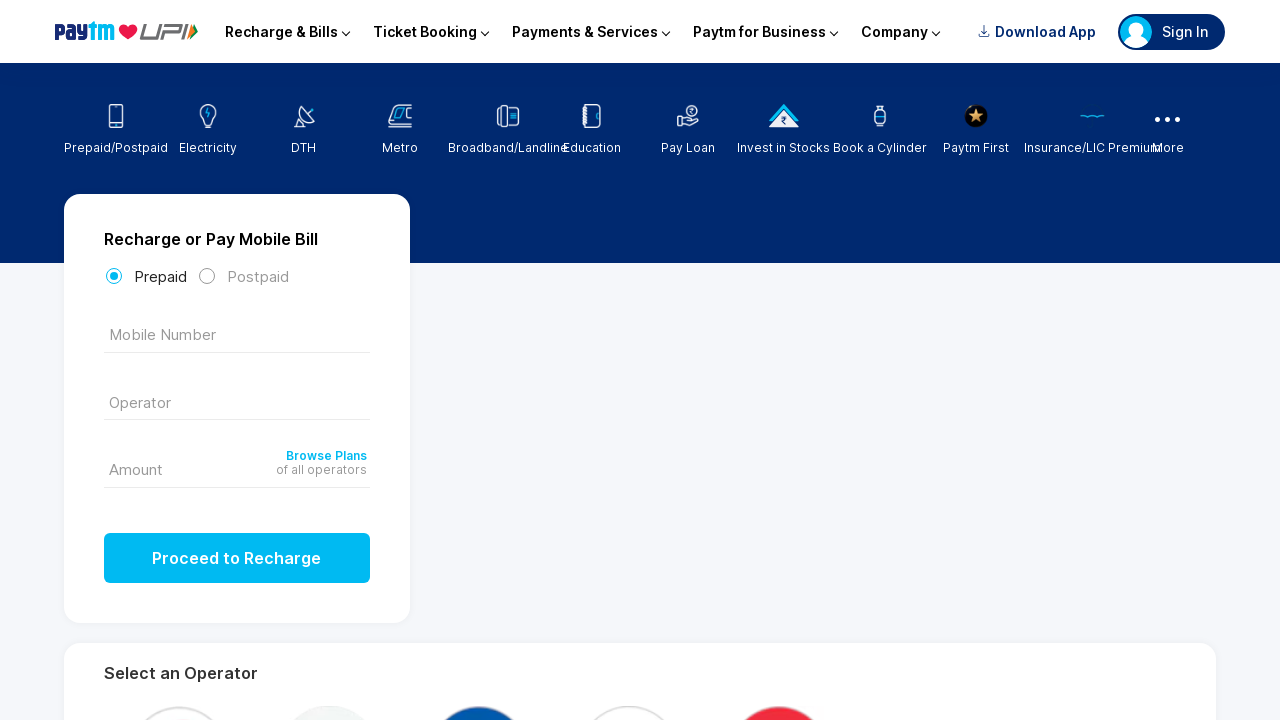

Clicked on dropdown element to open it at (237, 400) on xpath=//*[@tabindex='1']//*[@type='text']
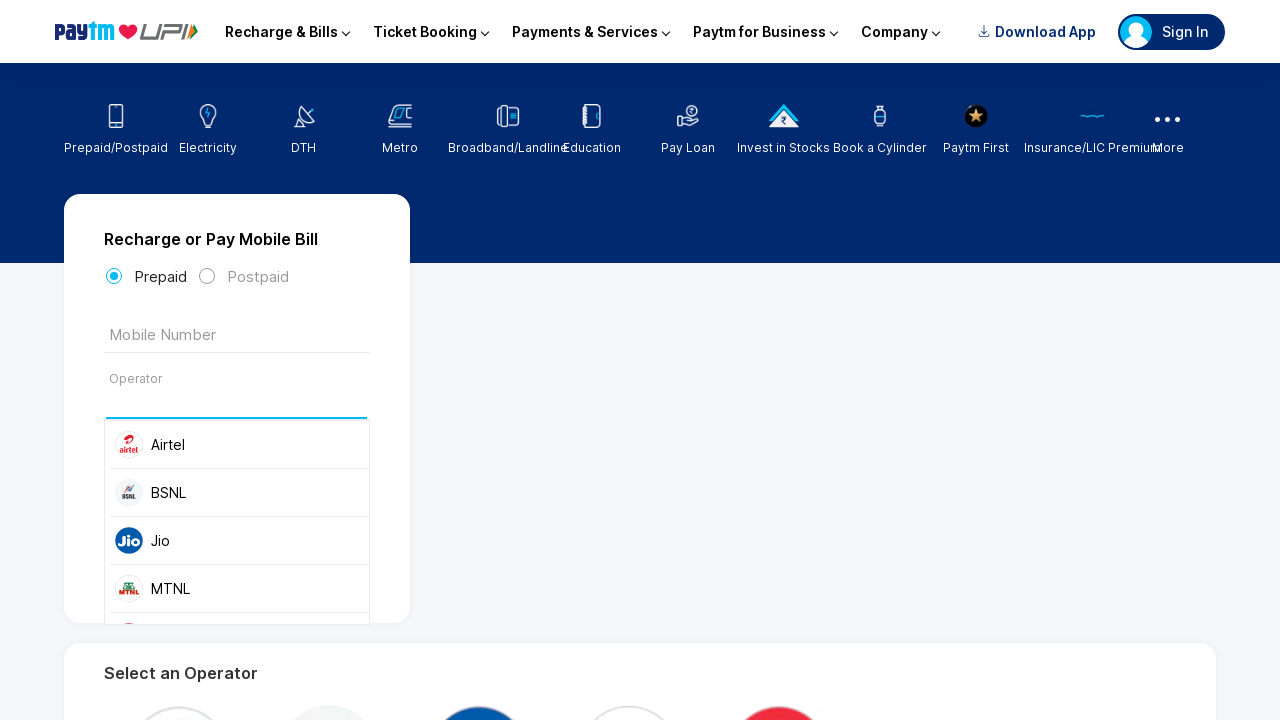

Selected BSNL option from the dropdown menu at (257, 492) on xpath=//div[@class='_3xI1']//*[text()= 'BSNL']
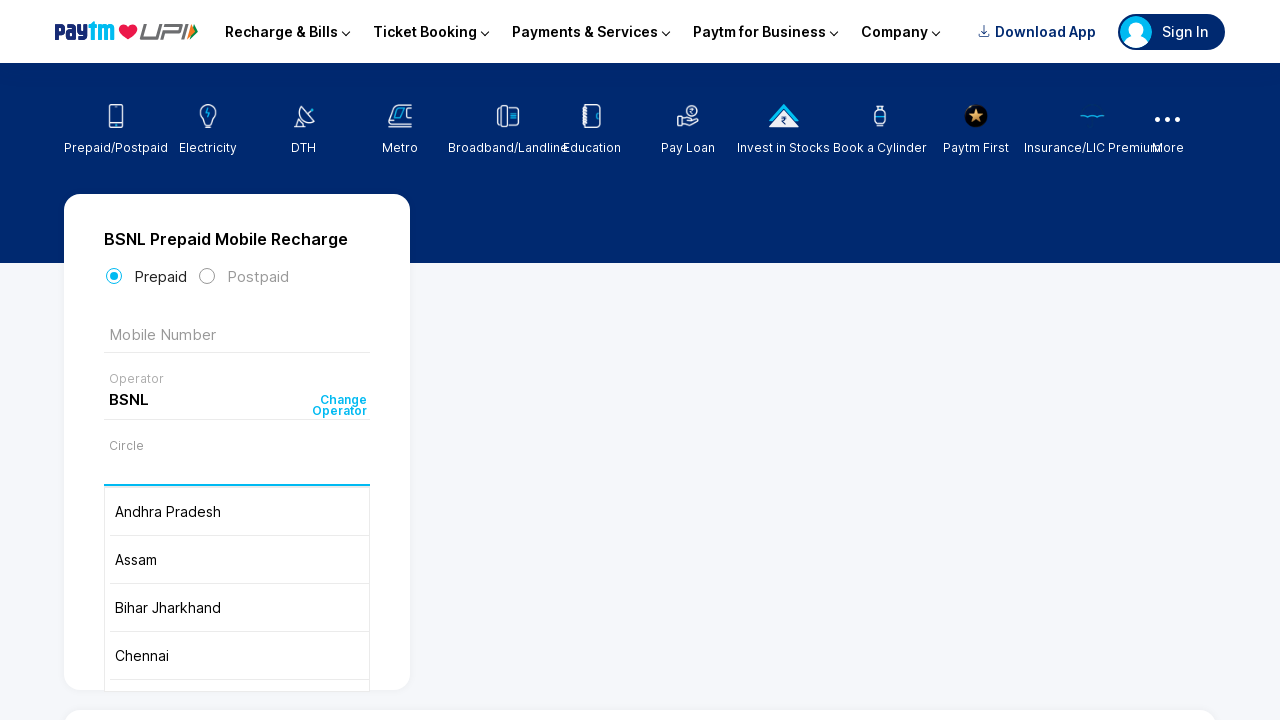

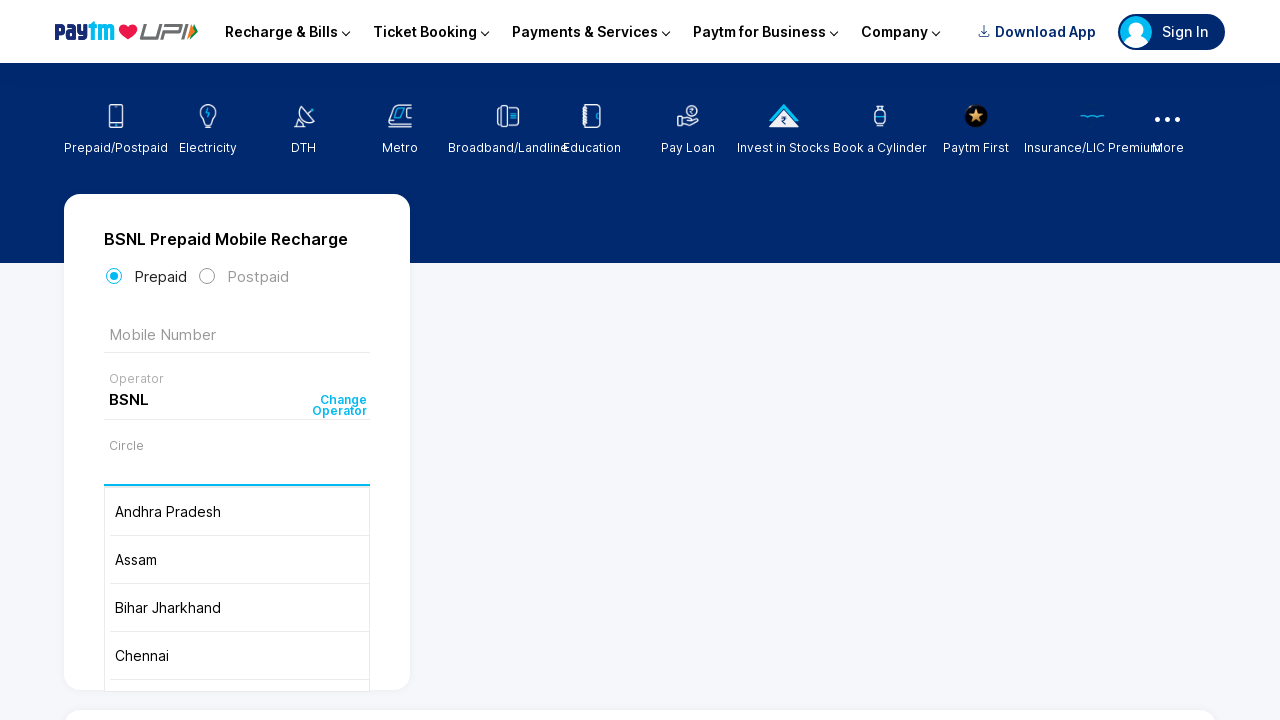